Navigates to a page, scrolls a button into view, and clicks it

Starting URL: http://suninjuly.github.io/execute_script.html

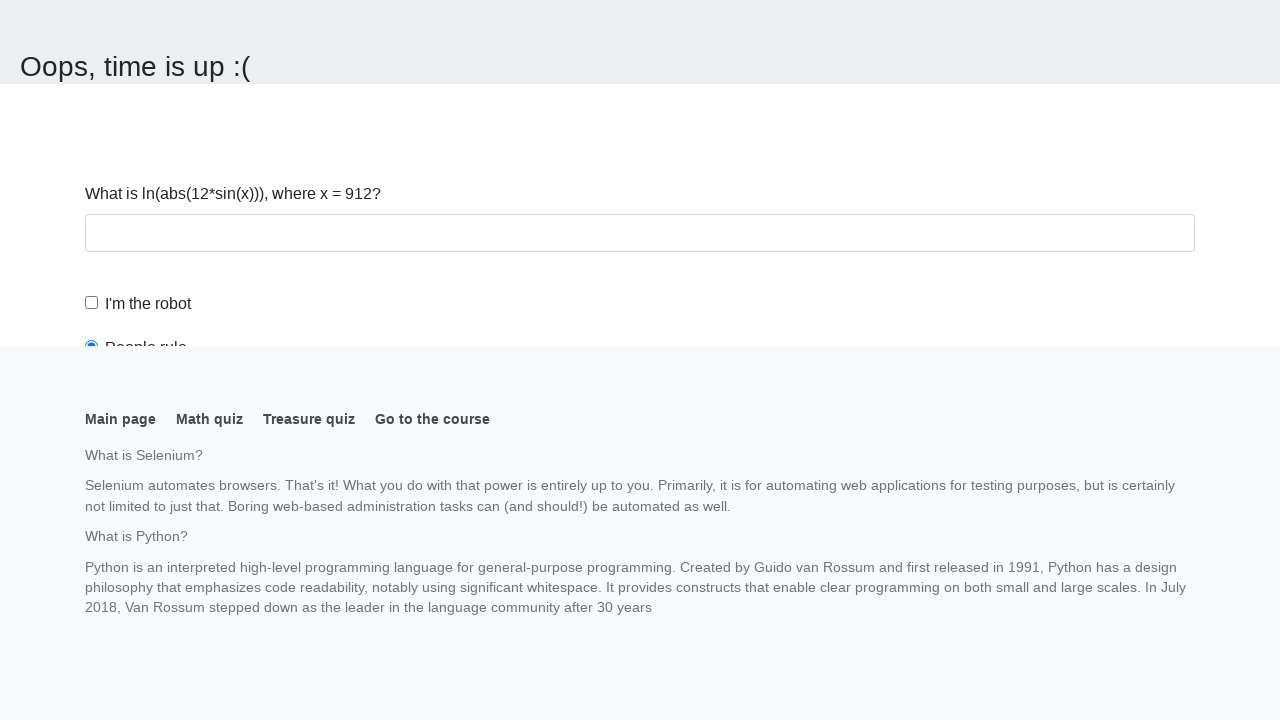

Navigated to http://suninjuly.github.io/execute_script.html
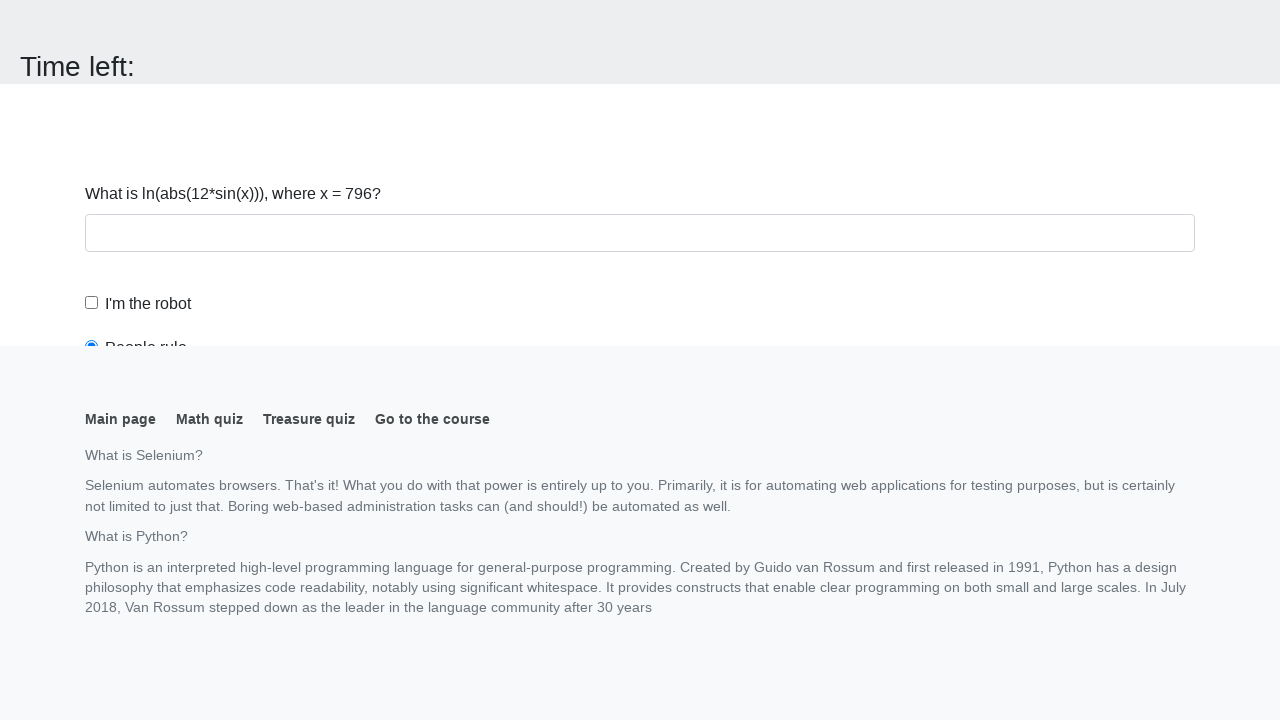

Located button element
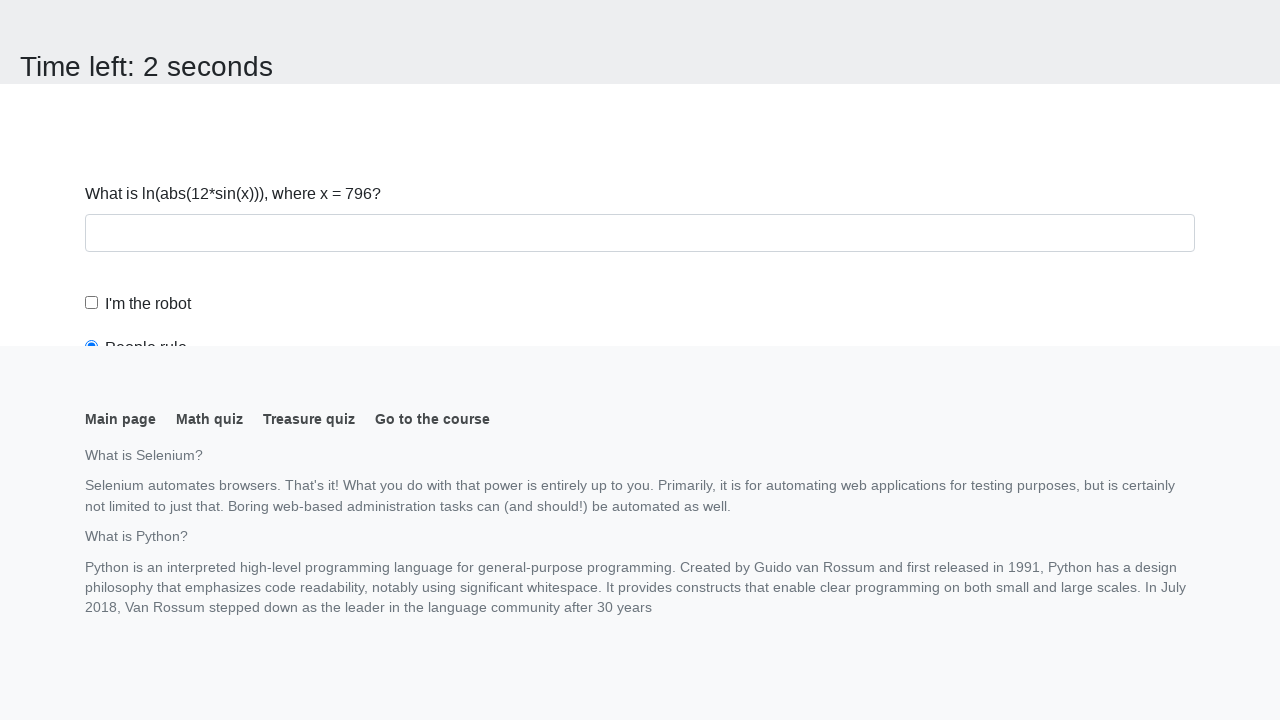

Scrolled button into view
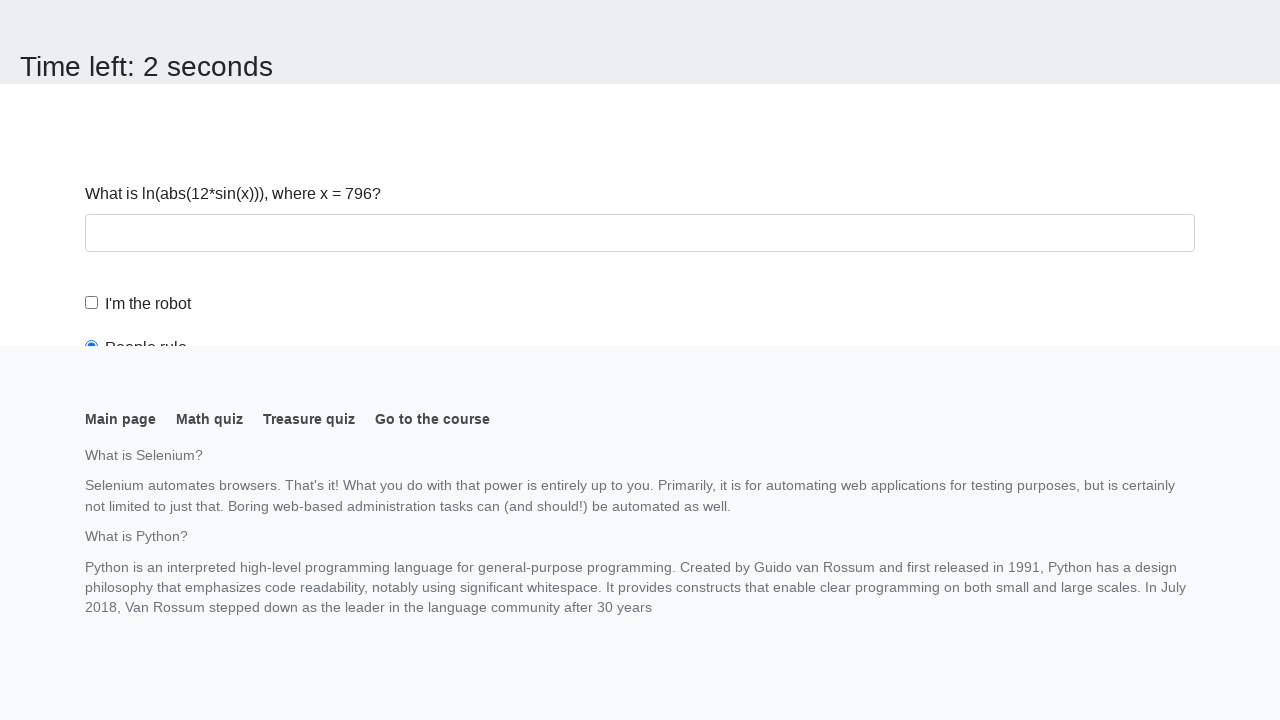

Clicked the button at (123, 20) on button
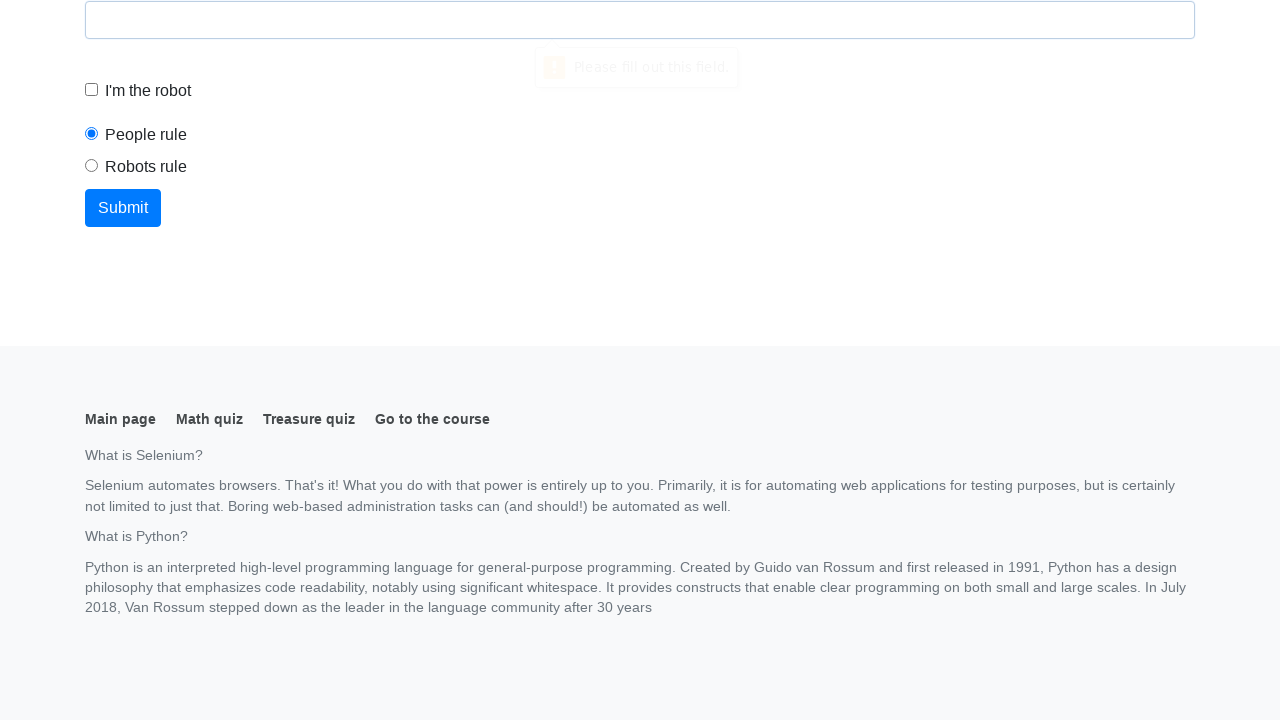

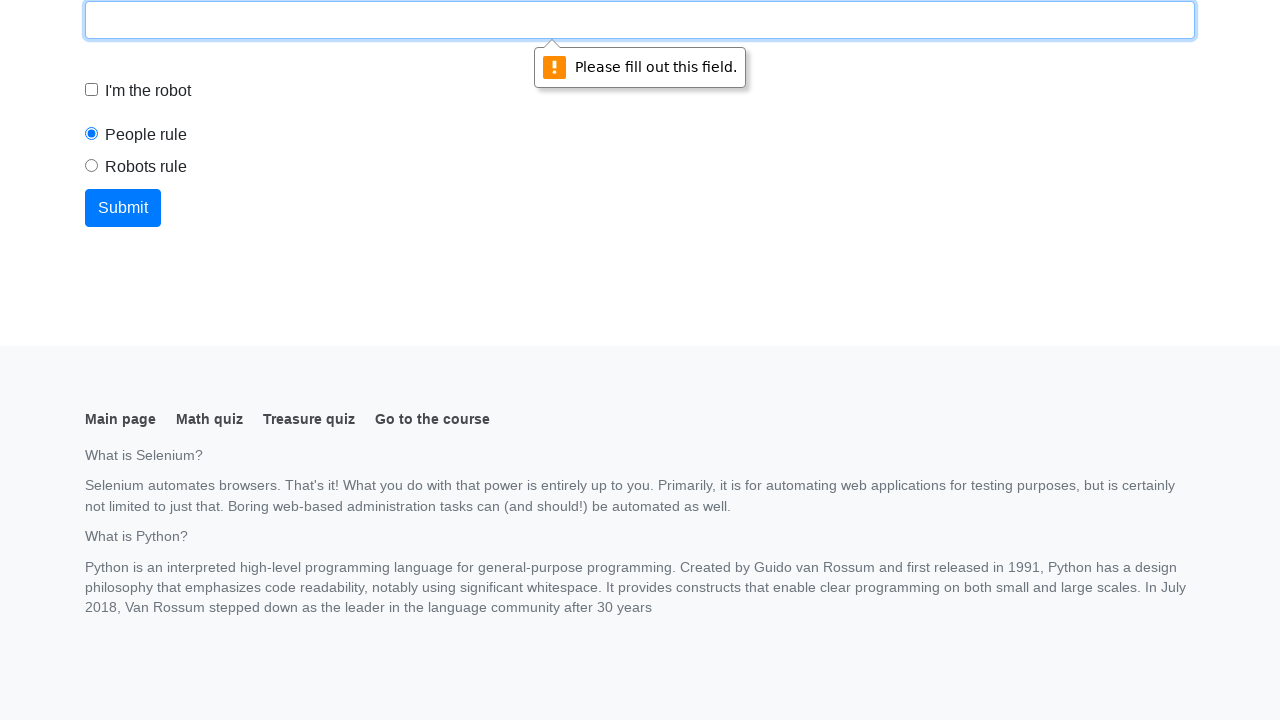